Tests file upload functionality on a practice website by selecting a file through a file input element

Starting URL: https://leafground.com/file.xhtml

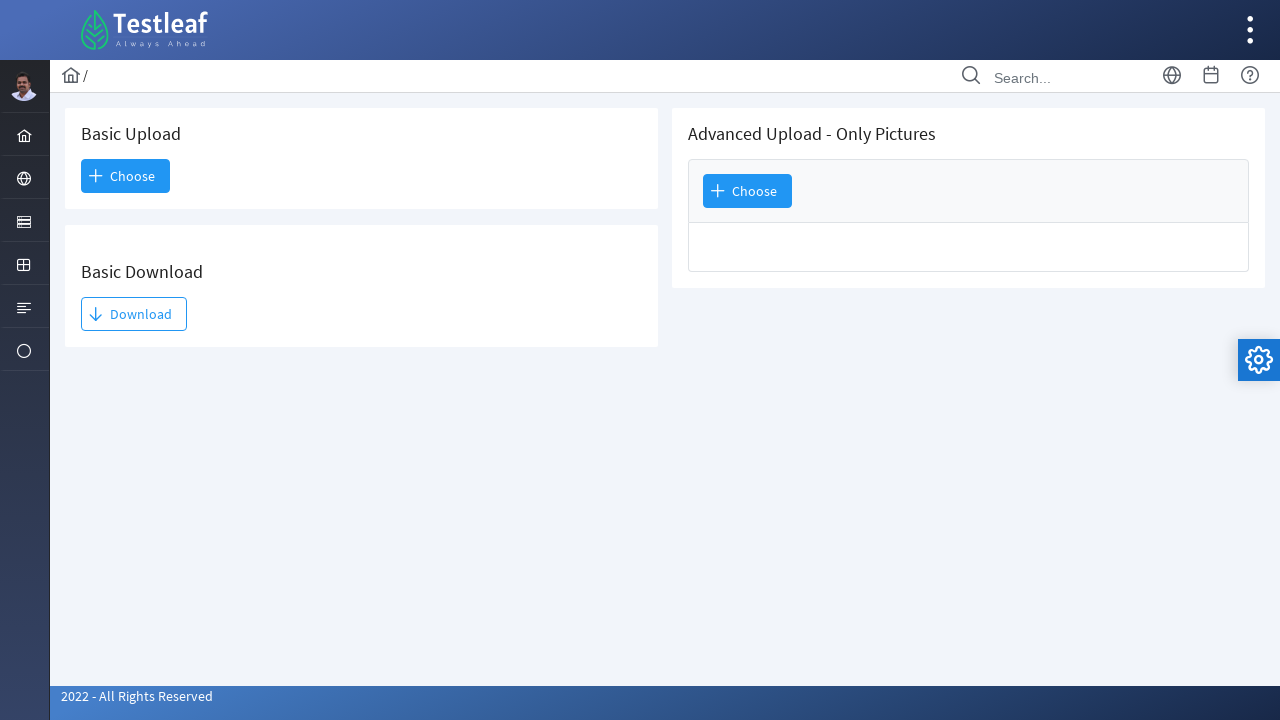

Created temporary test file for upload
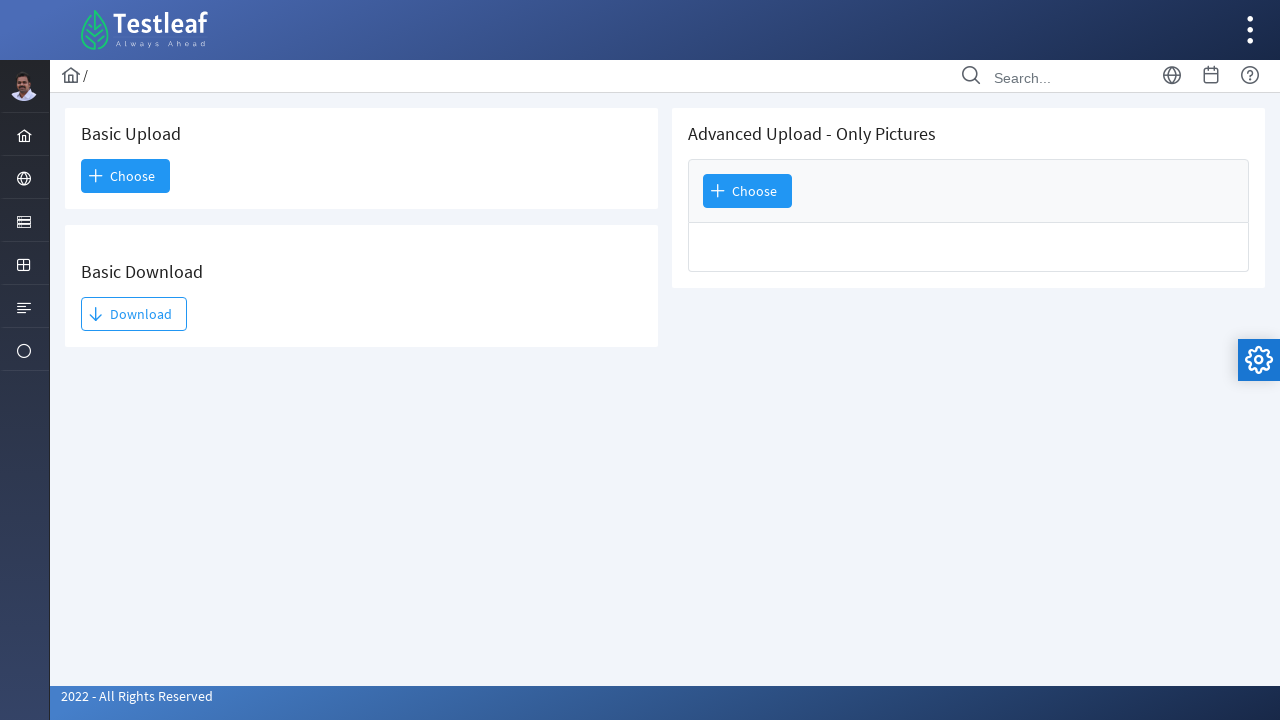

Set input files to upload temporary test file
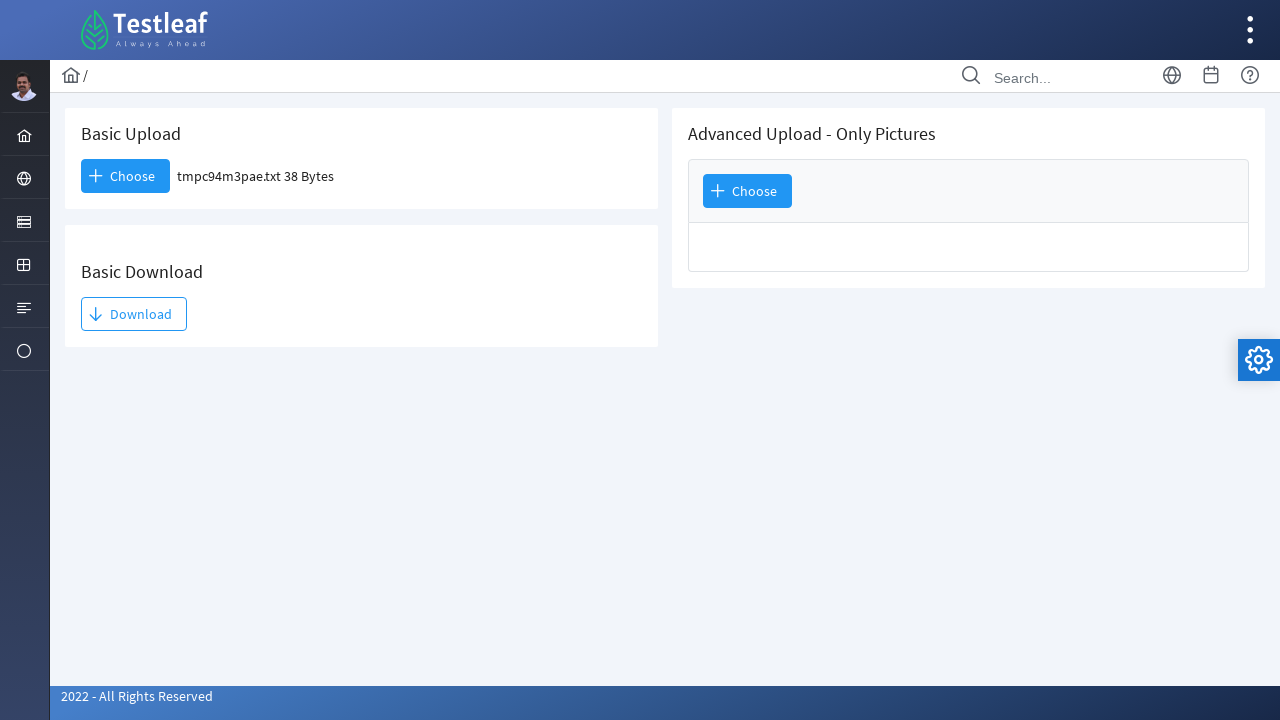

Cleaned up temporary test file
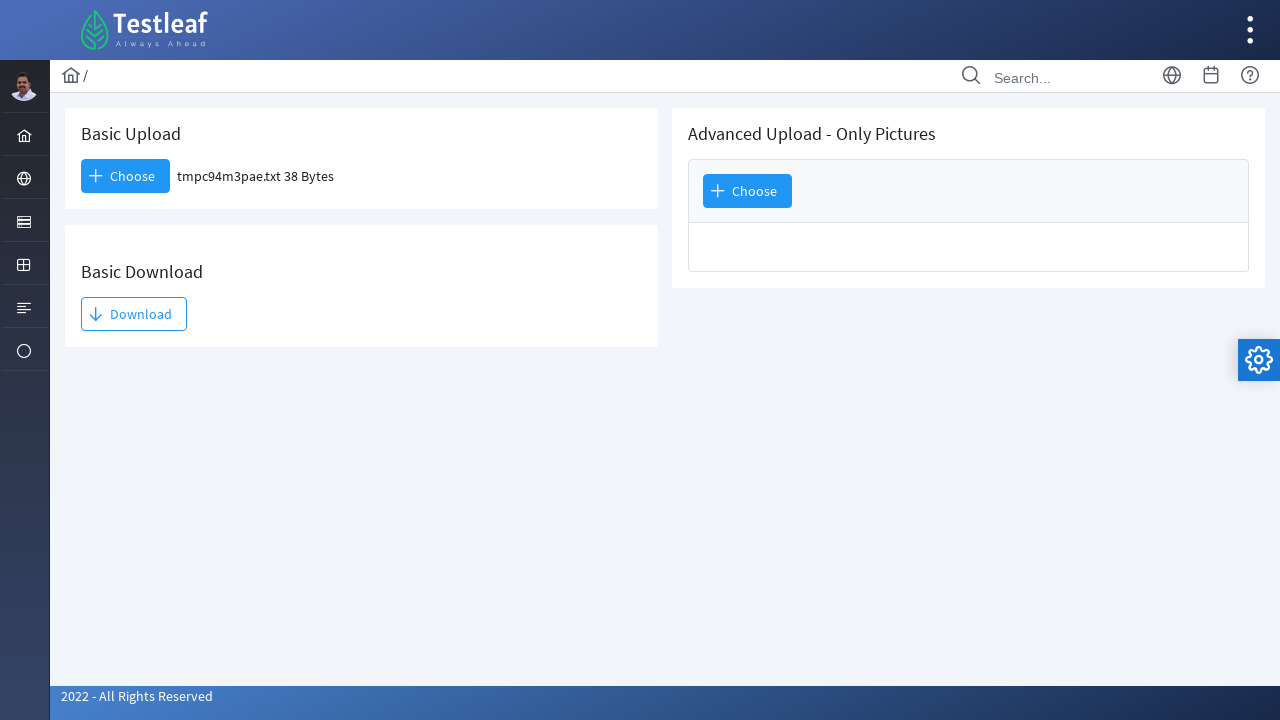

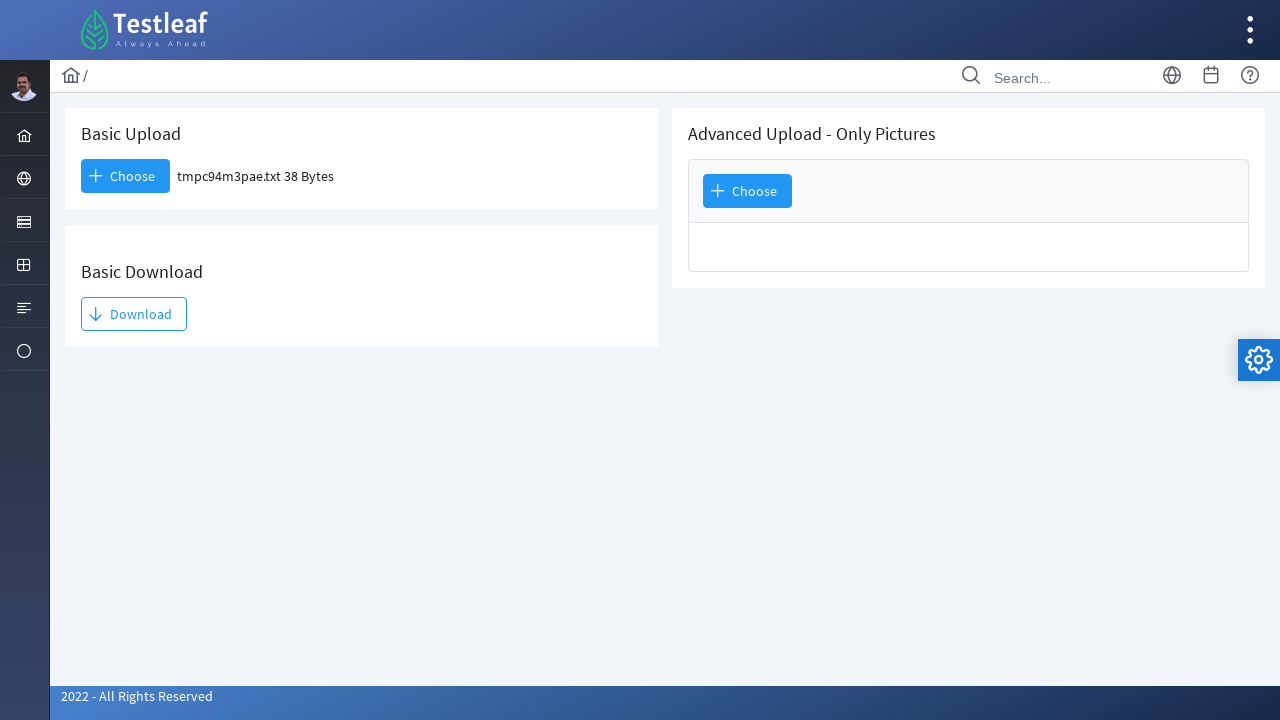